Tests registration form validation by leaving username field empty to verify username required alert

Starting URL: http://automationbykrishna.com

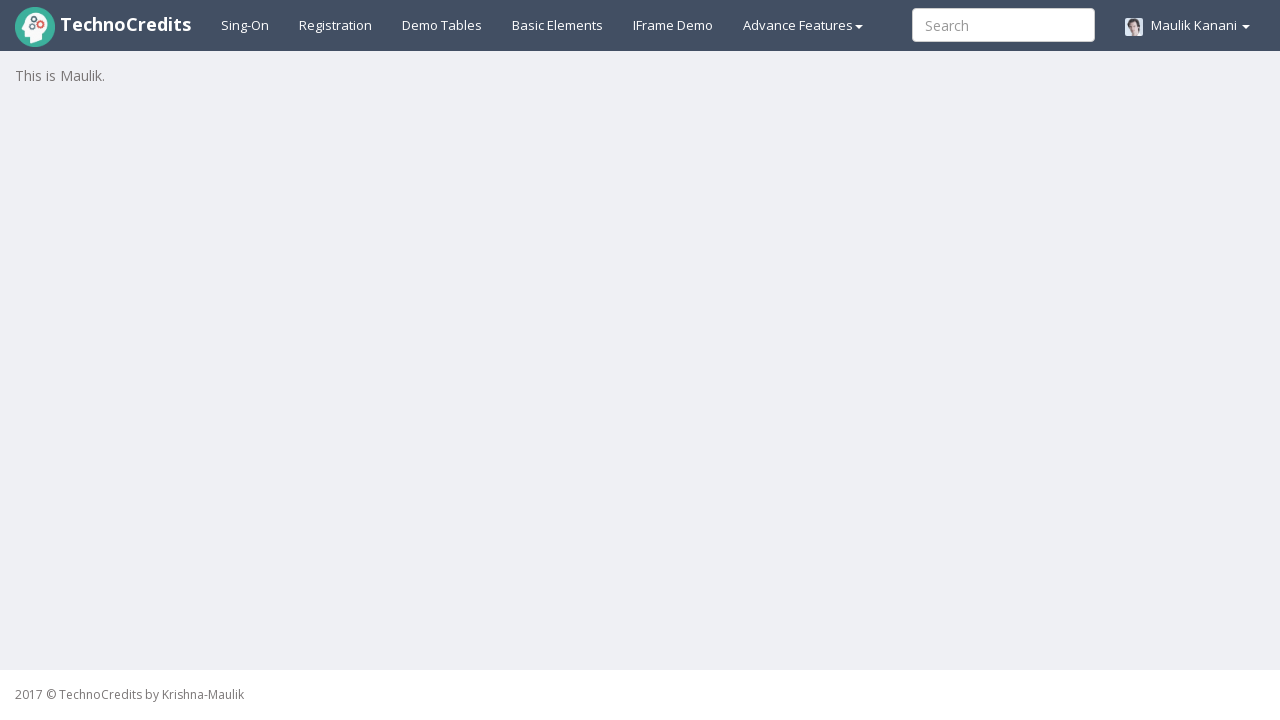

Clicked on Registration tab at (336, 25) on xpath=//a[@id='registration2']
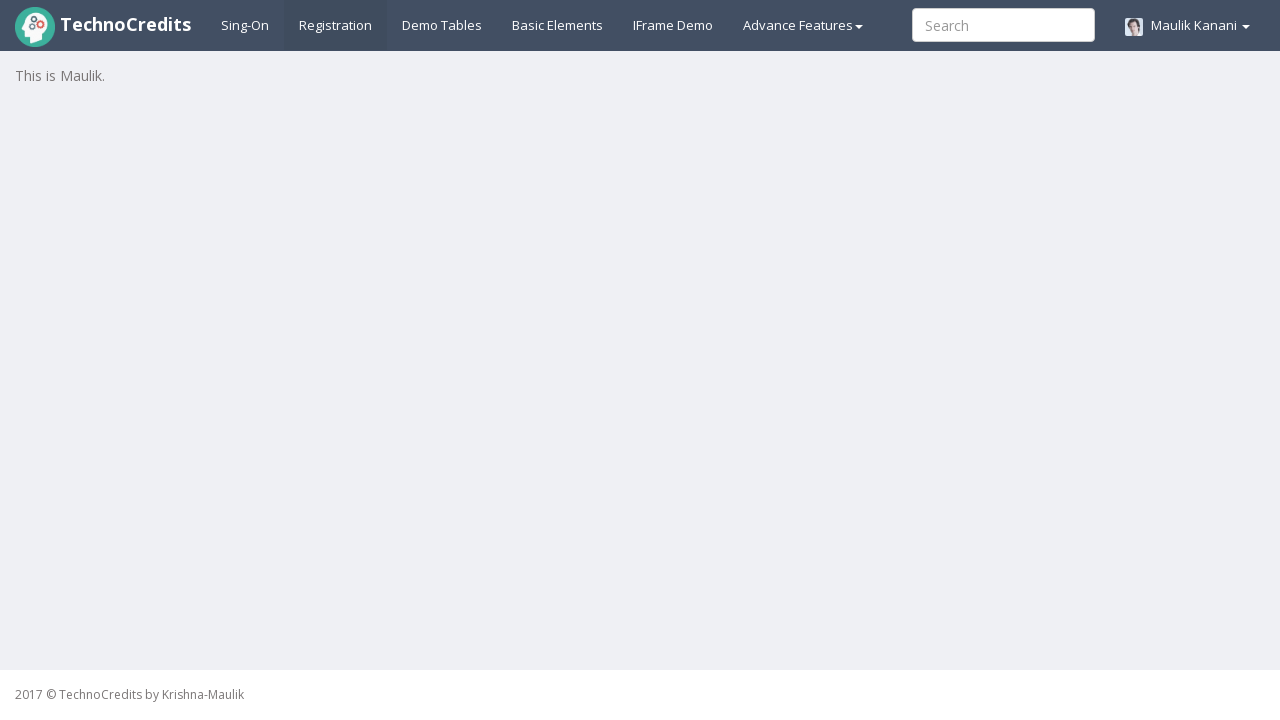

Waited 2 seconds for page to load
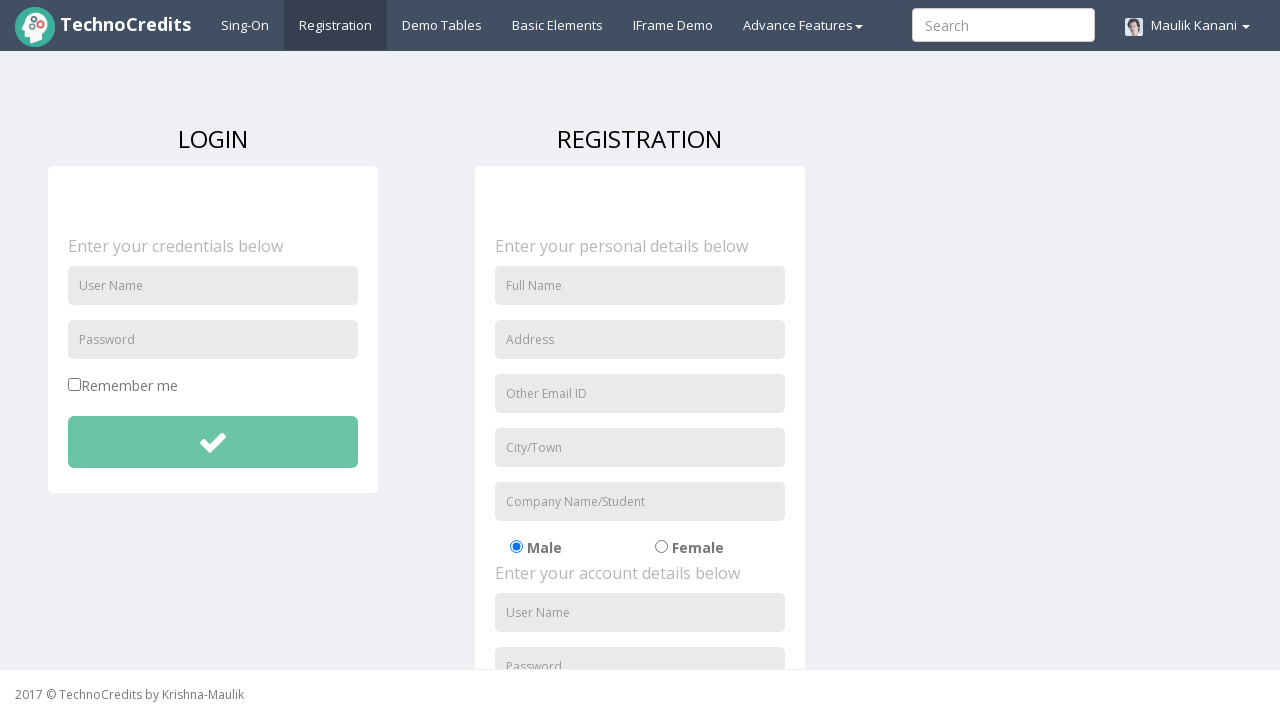

Filled Full Name field with 'David Thompson' on //input[@id='fullName']
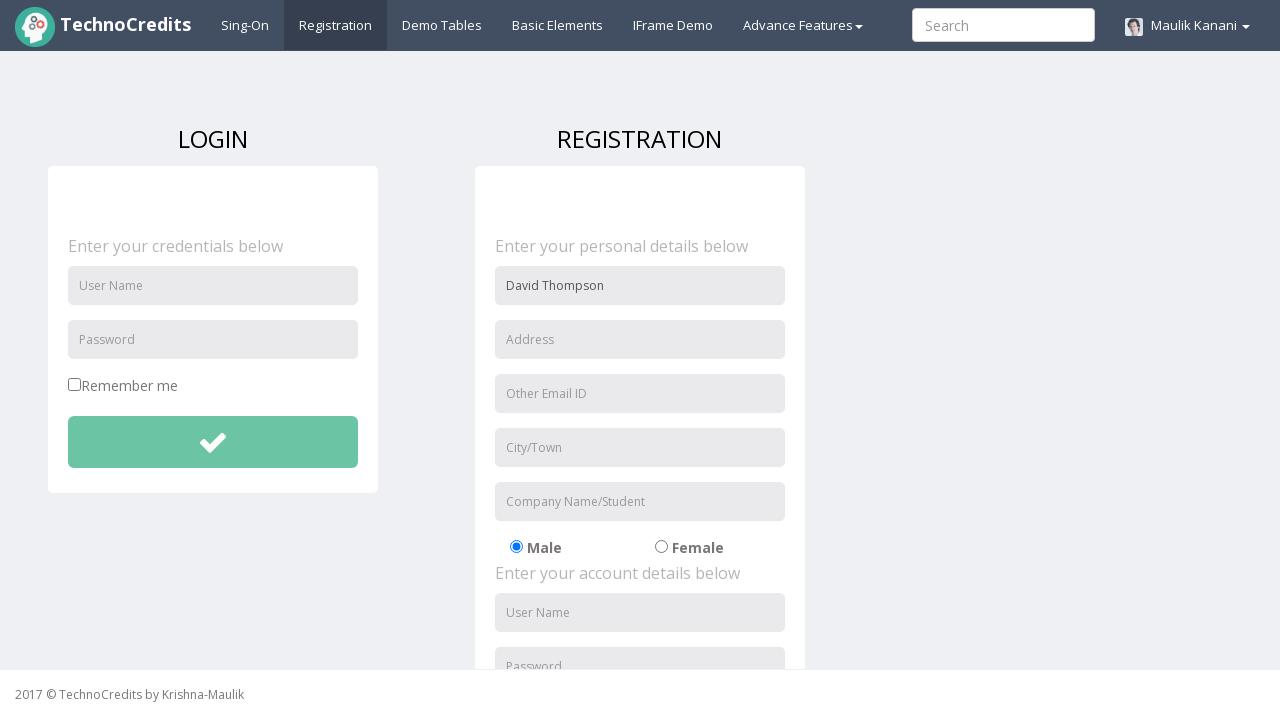

Filled Address field with '147 Birch Street' on //input[@id='address']
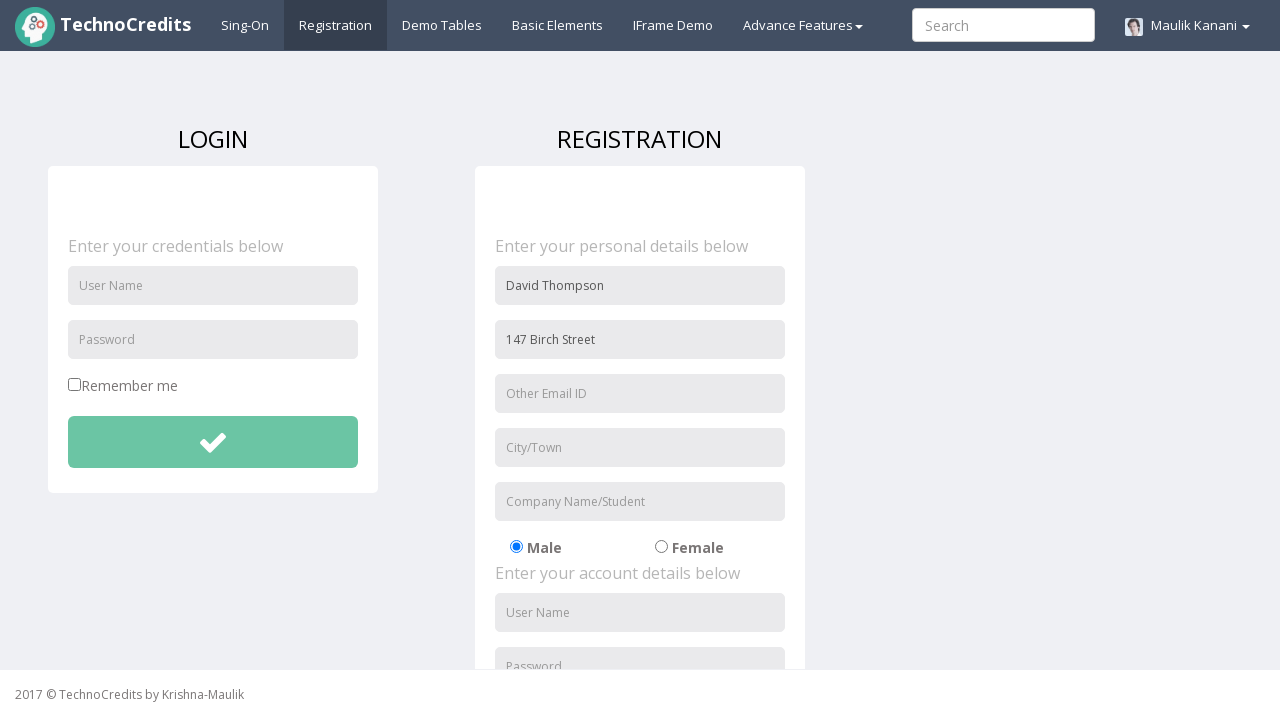

Filled Email field with 'david.thompson@example.com' on //input[@id='useremail']
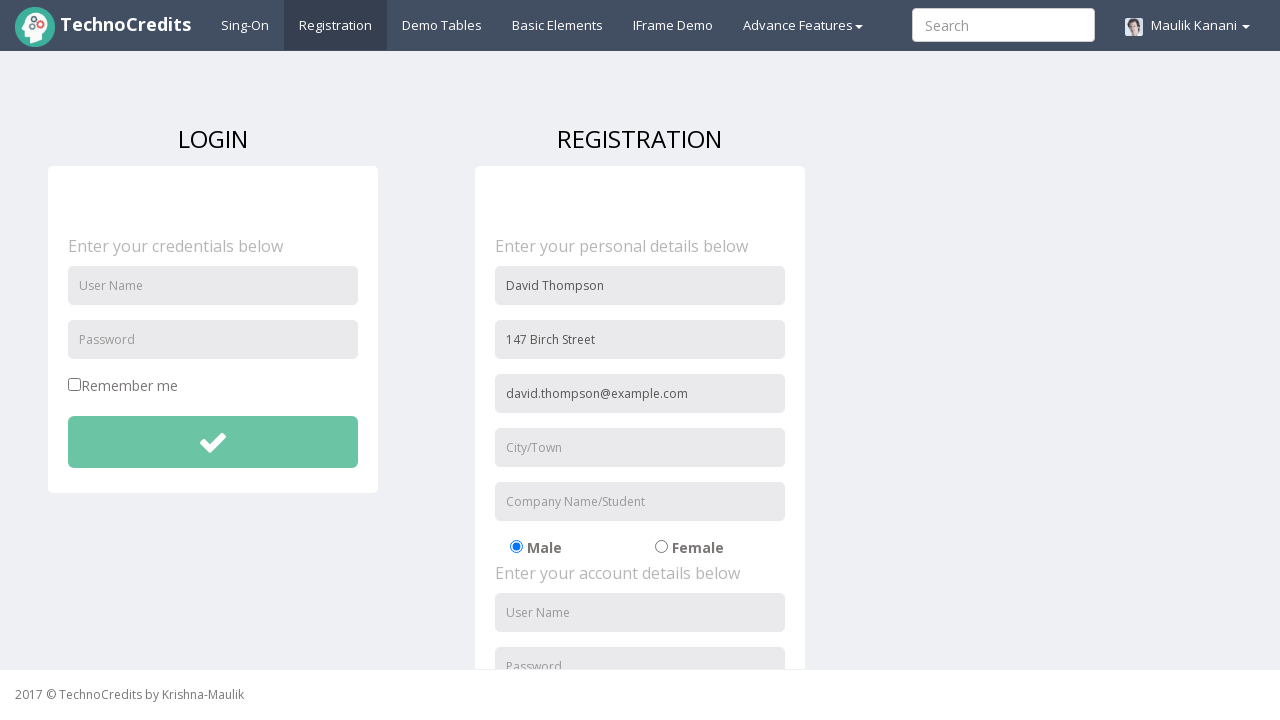

Filled City field with 'Seattle' on //input[@id='usercity']
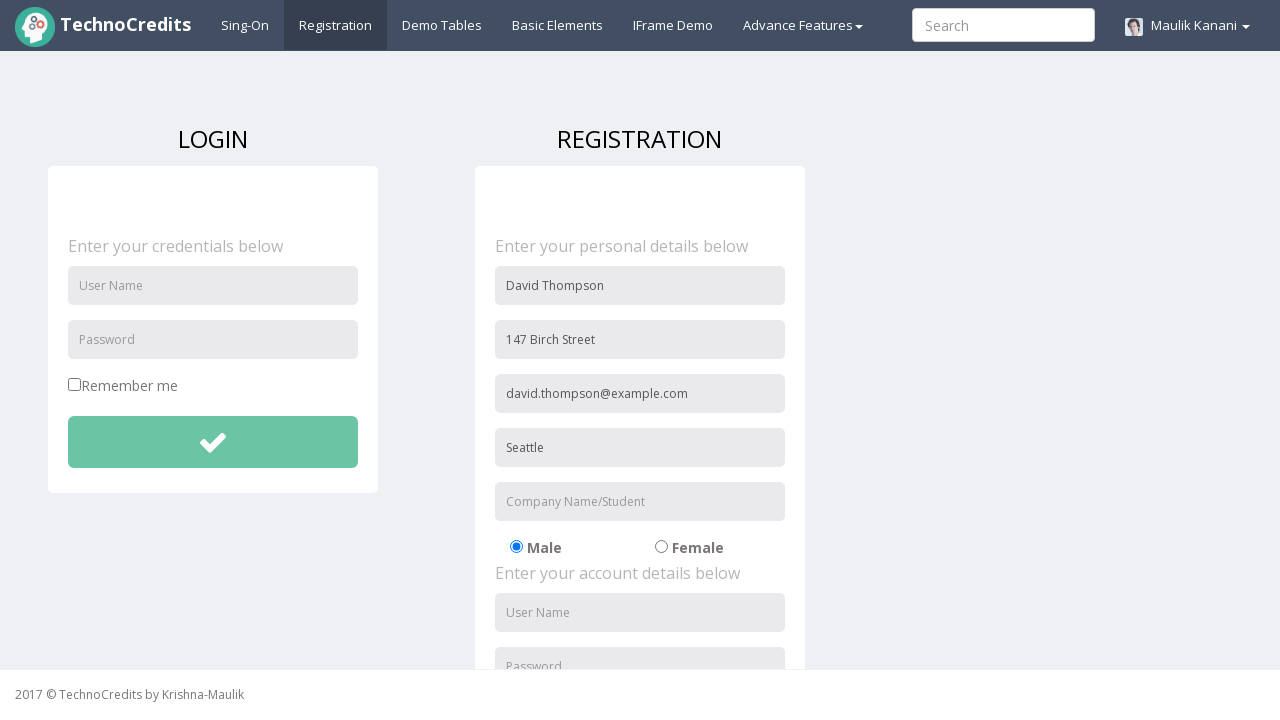

Filled Organization field with 'Tech Startup' on //input[@id='organization']
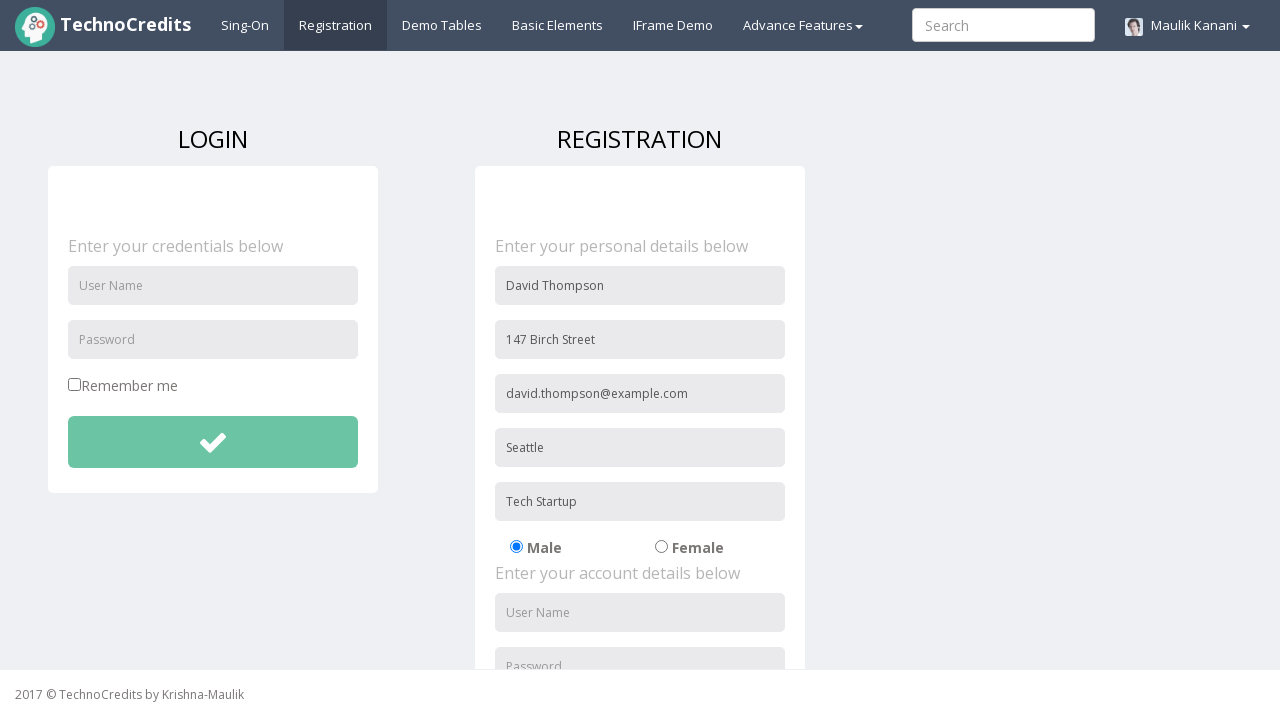

Filled Password field with 'david321' on //input[@id='passwordReg']
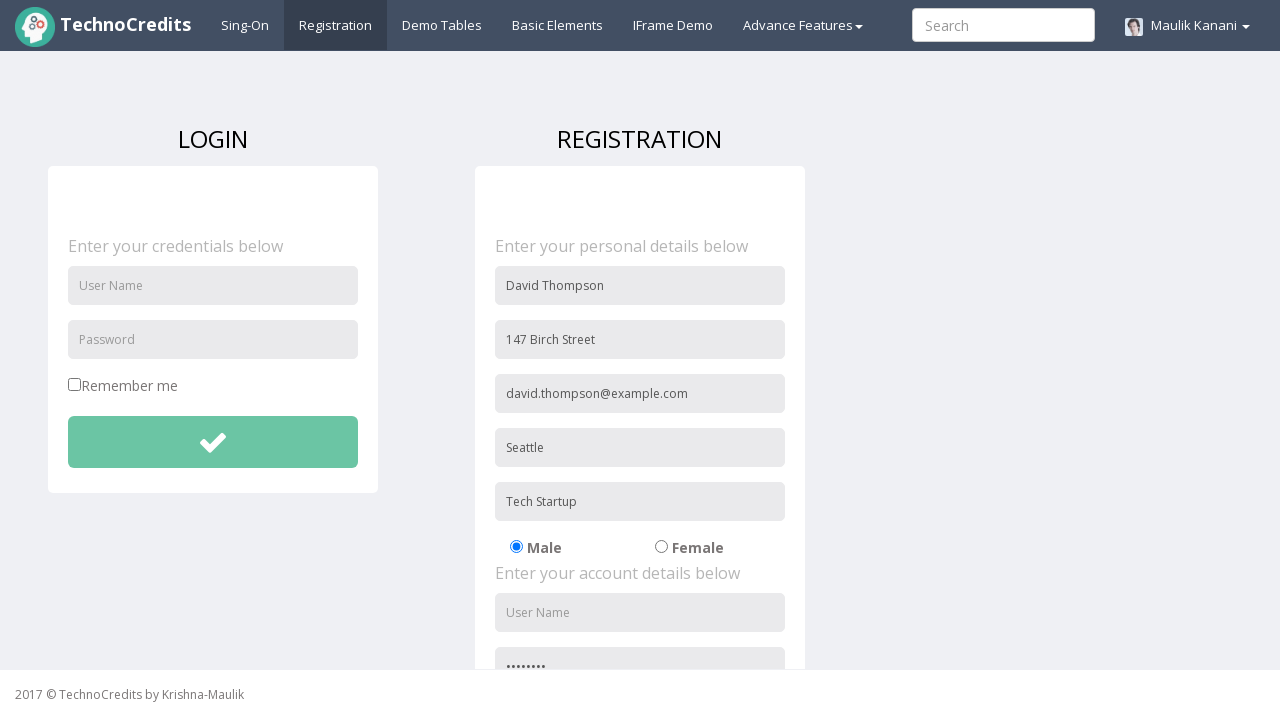

Filled Confirm Password field with 'david321' on //input[@id='repasswordReg']
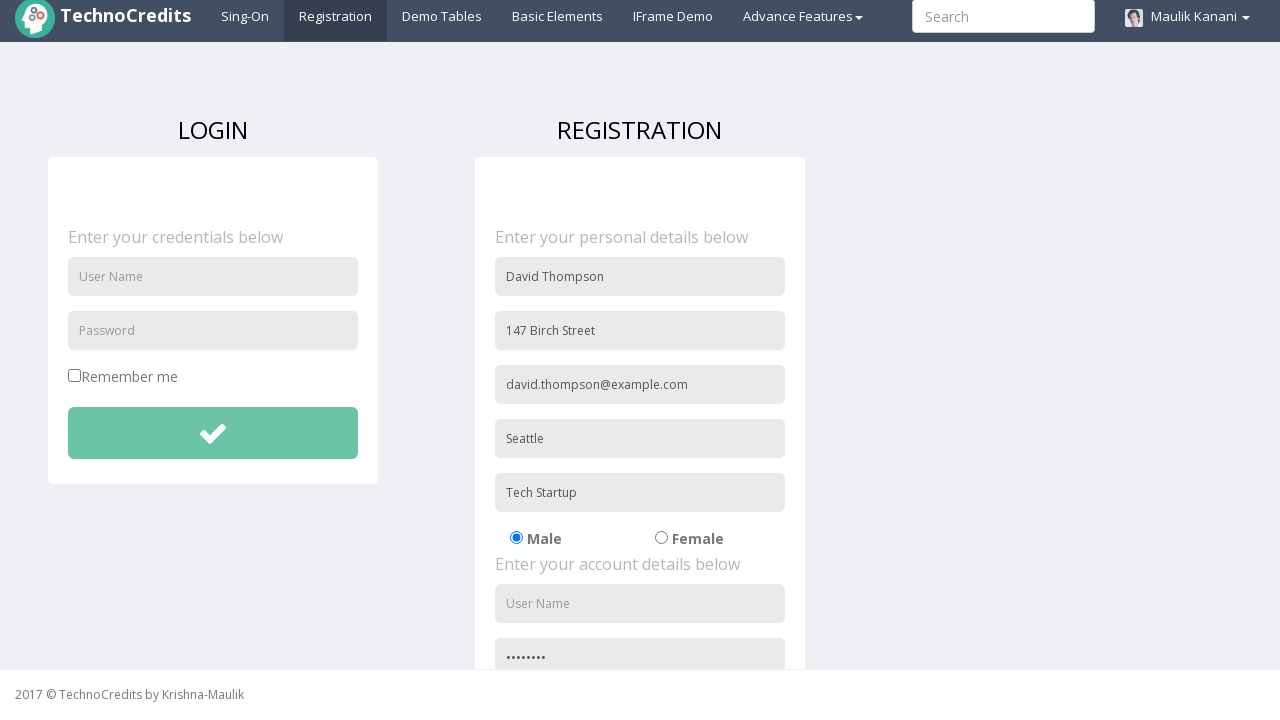

Checked the terms and conditions agreement checkbox at (481, 601) on xpath=//input[@id='signupAgreement']
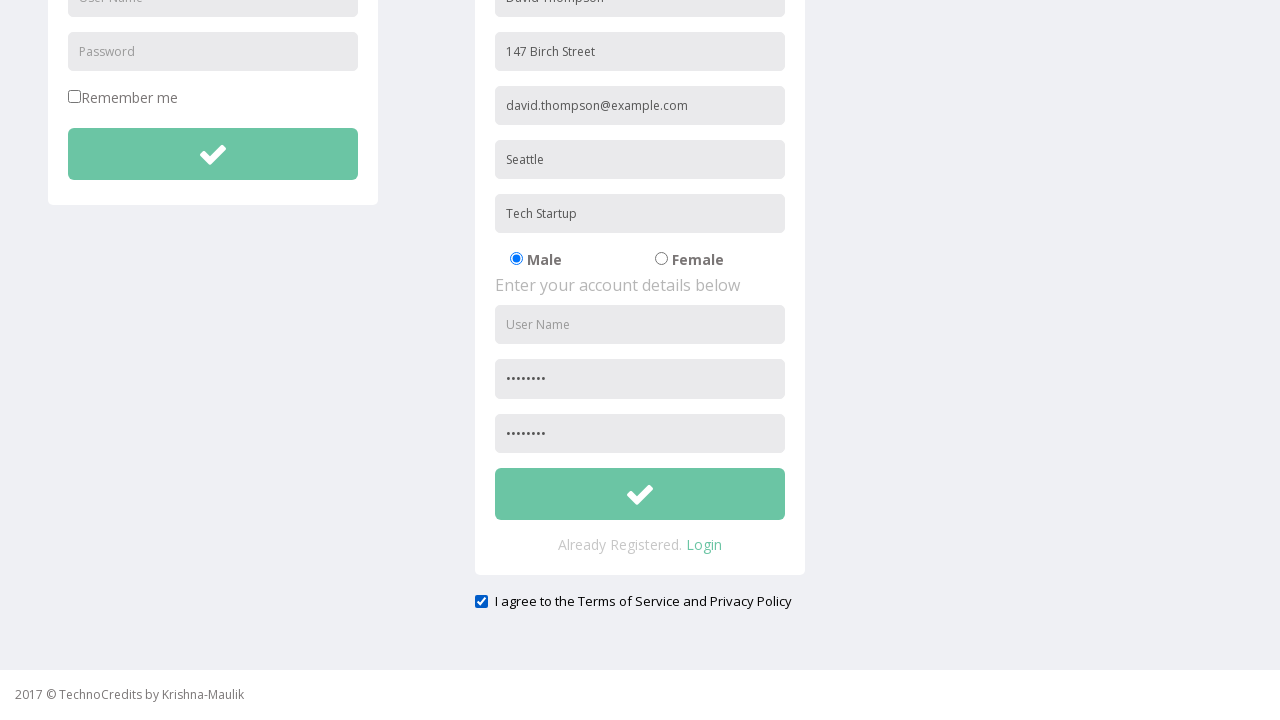

Clicked registration submit button at (640, 494) on xpath=//button[@id='btnsubmitsignUp']
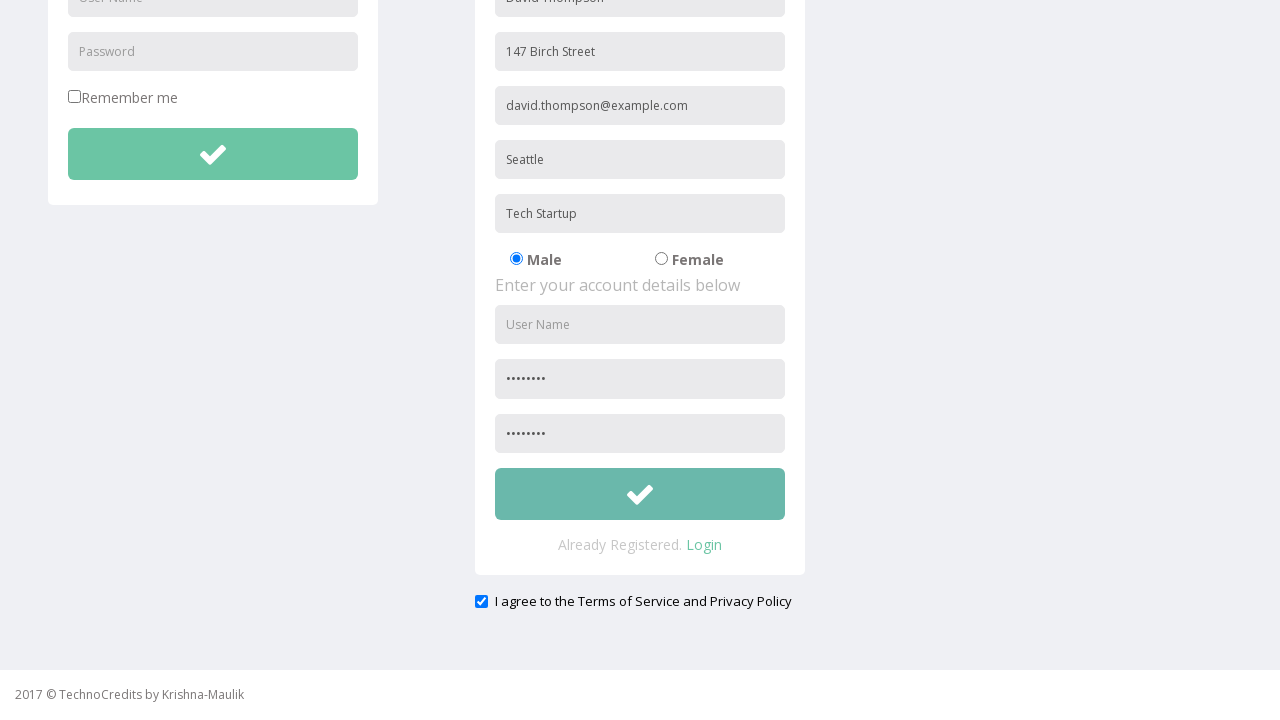

Set up dialog handler to accept username required validation alert
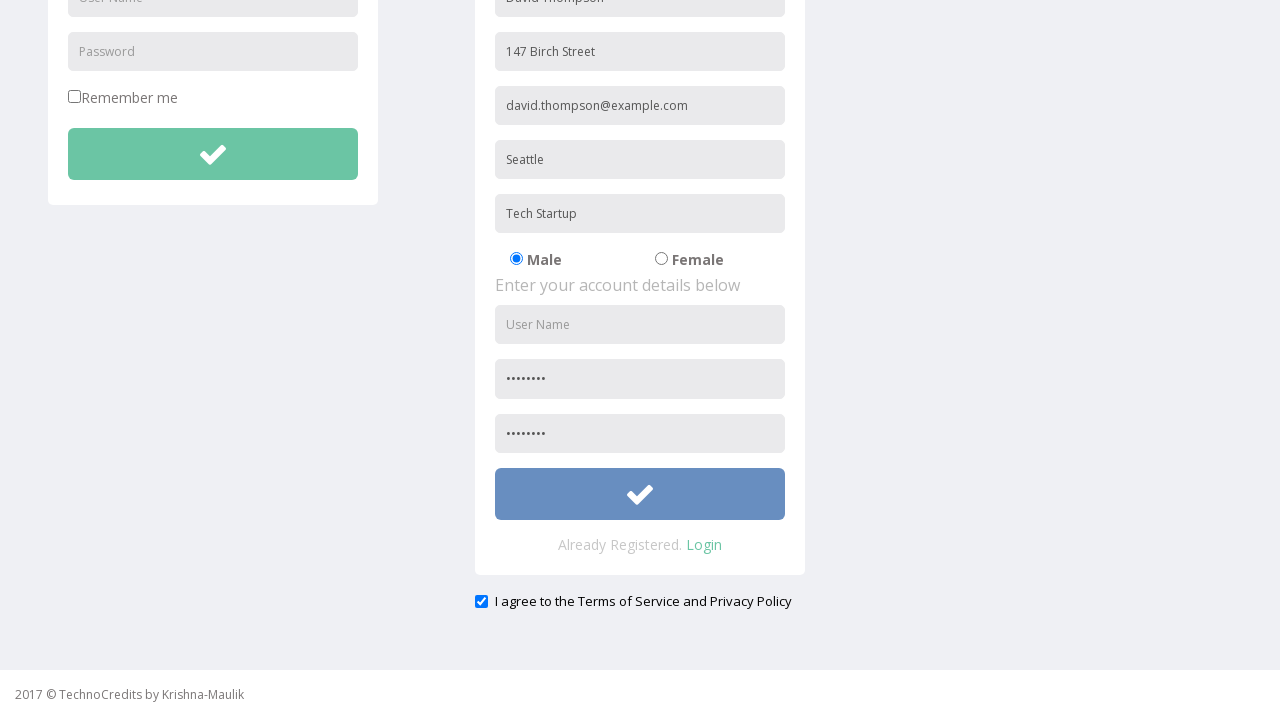

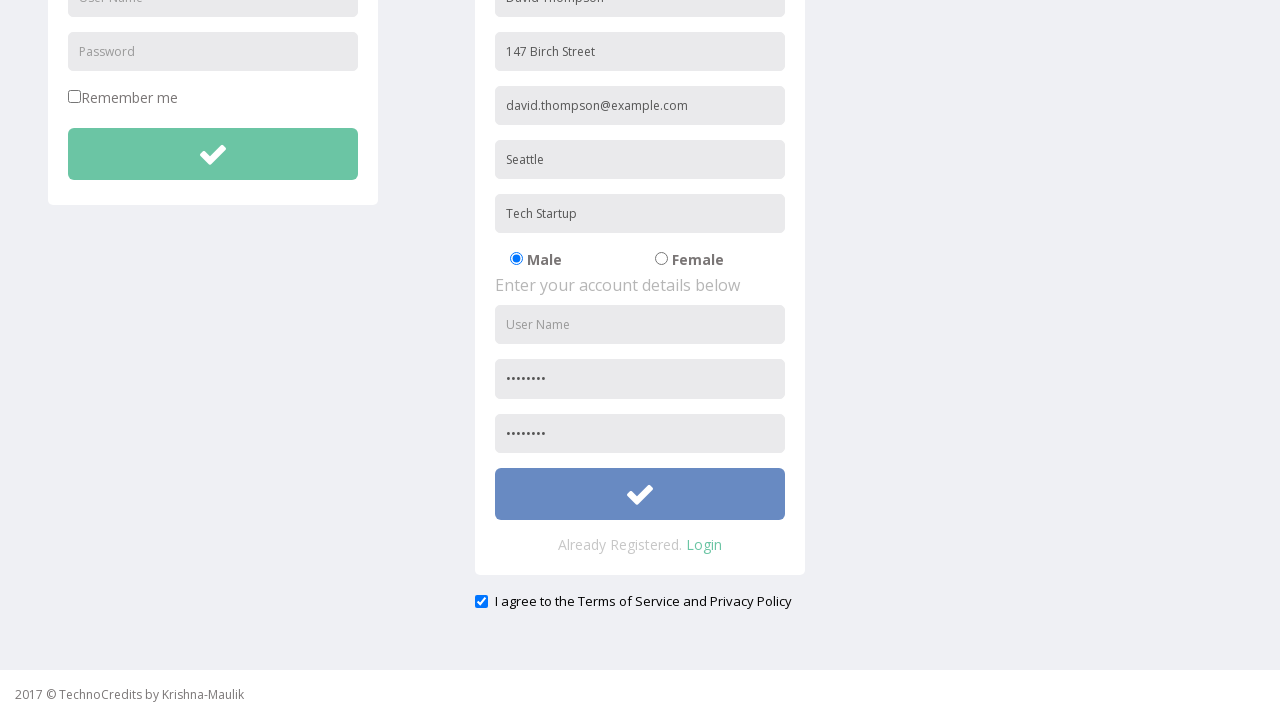